Tests browser window/tab handling by clicking a link that opens a new tab, switching to the new tab, closing it, and returning to the original window

Starting URL: https://www.globalsqa.com/demo-site/frames-and-windows/#Open%20New%20Tab

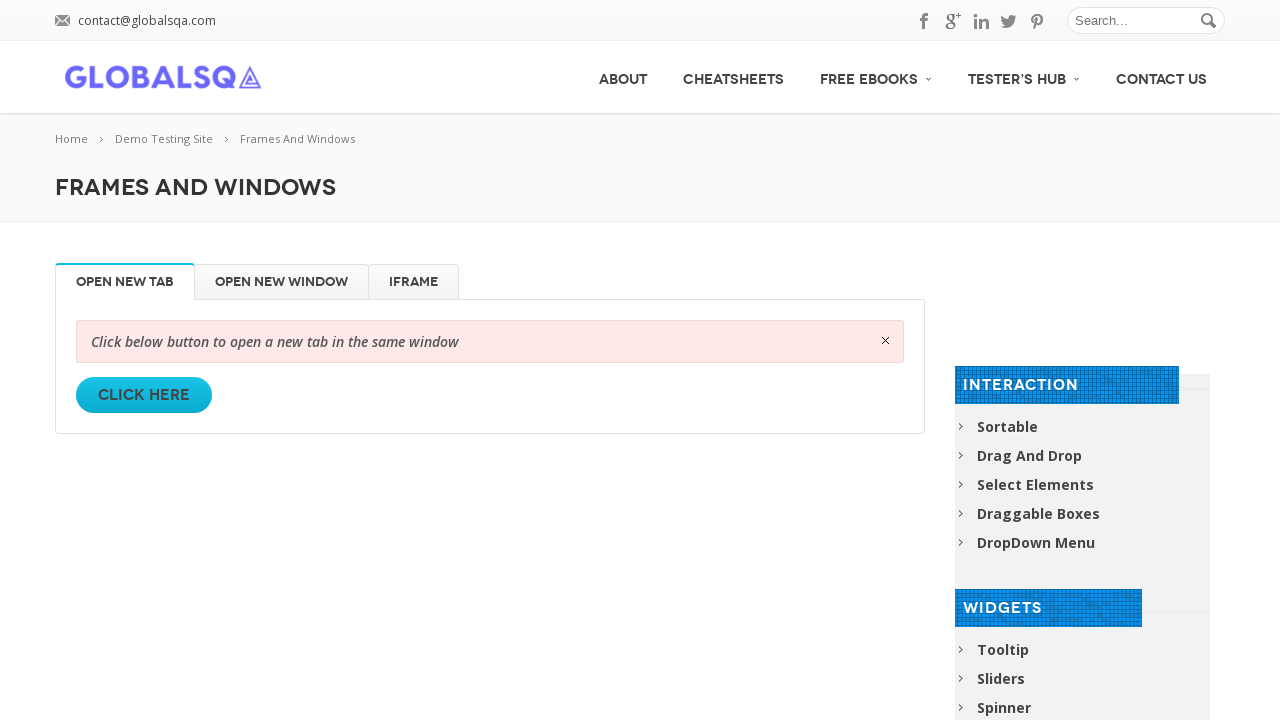

Clicked 'Click Here' link to open a new tab at (144, 395) on (//a[text()='Click Here'])[1]
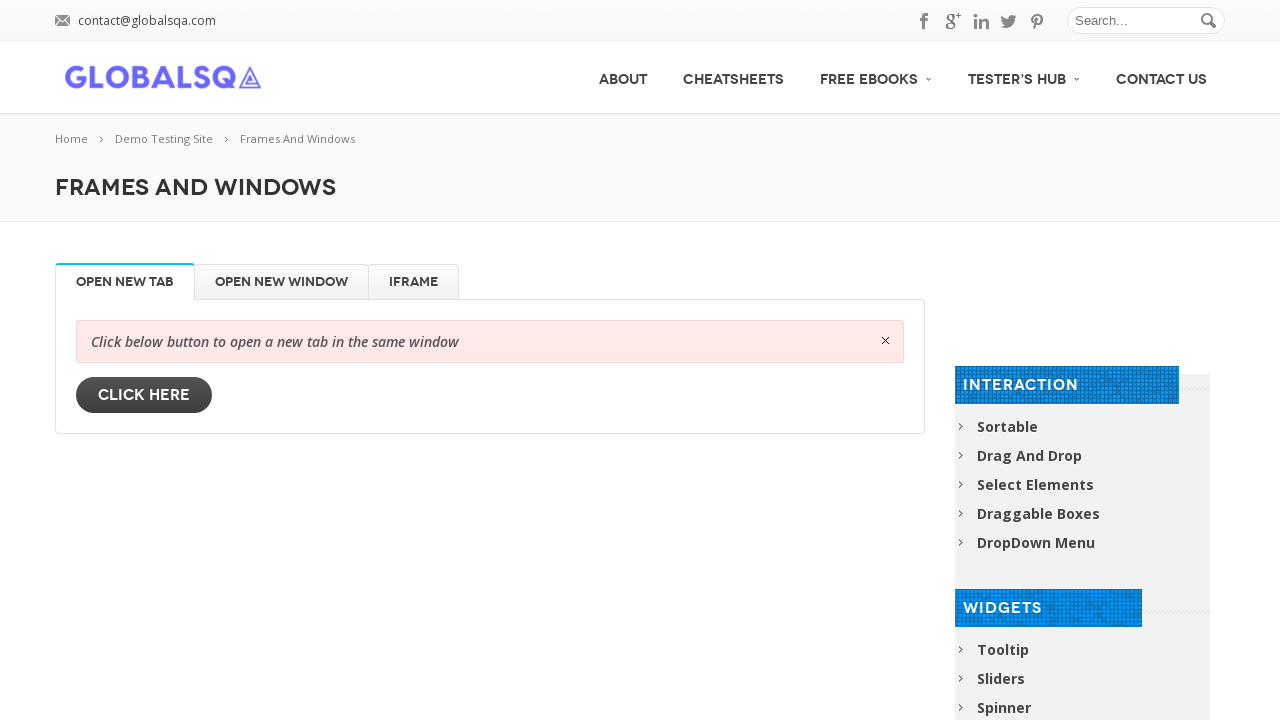

New tab opened and switched to it
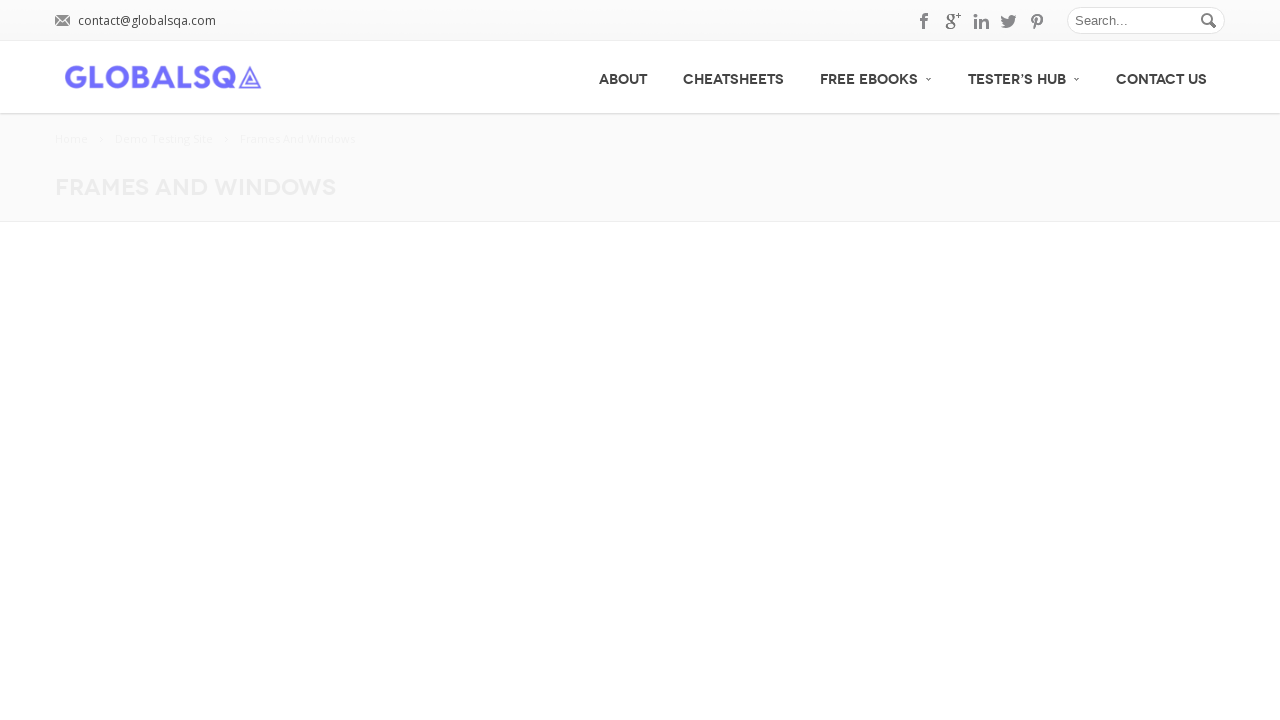

Closed the new tab
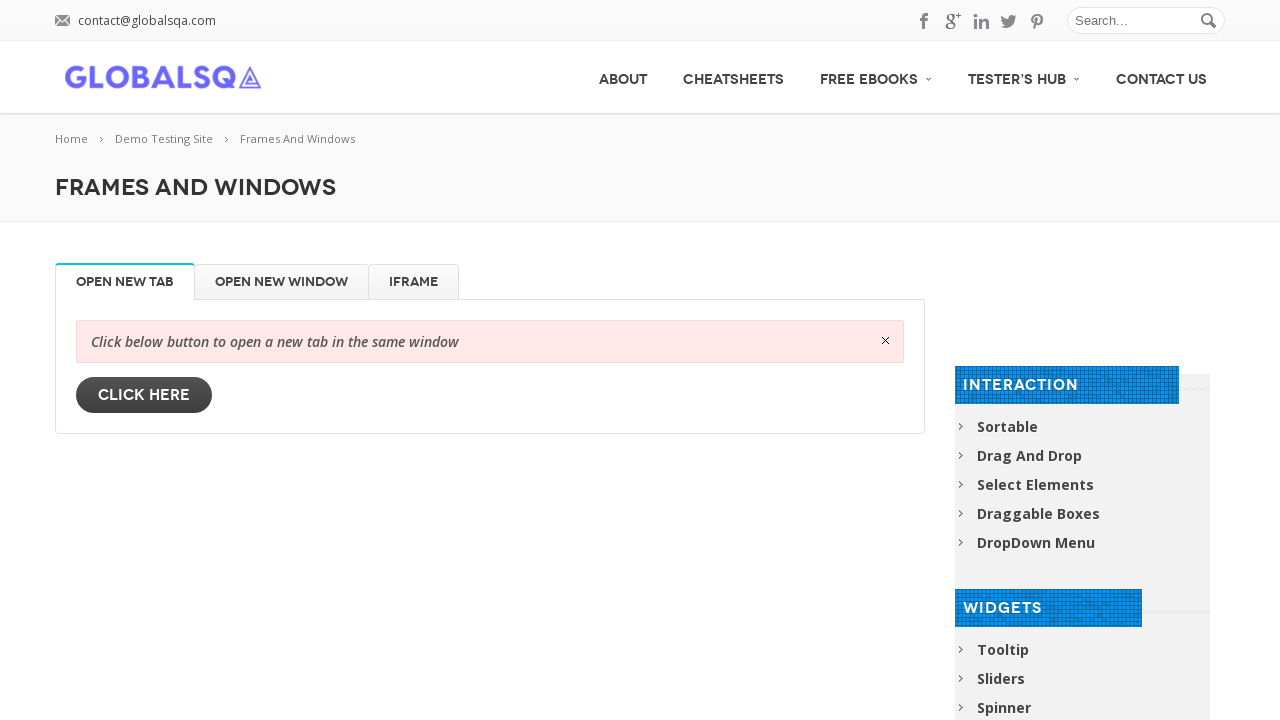

Returned to the original window/tab after closing the new tab
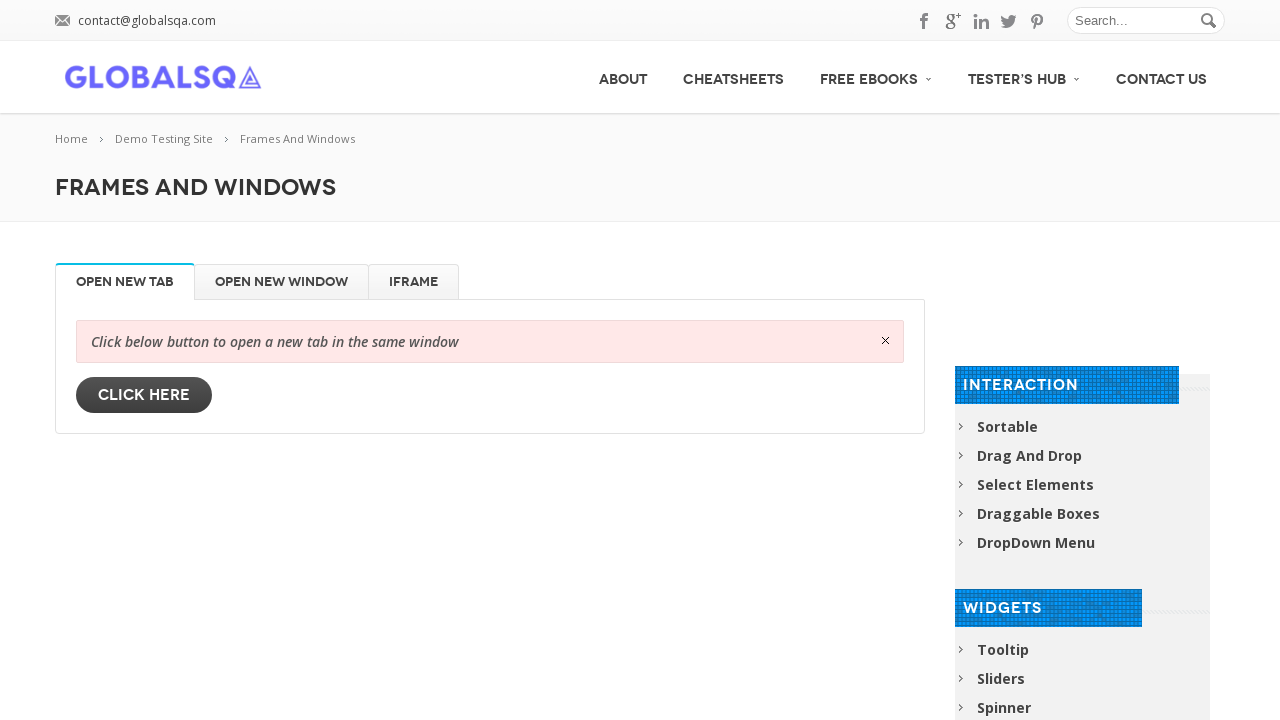

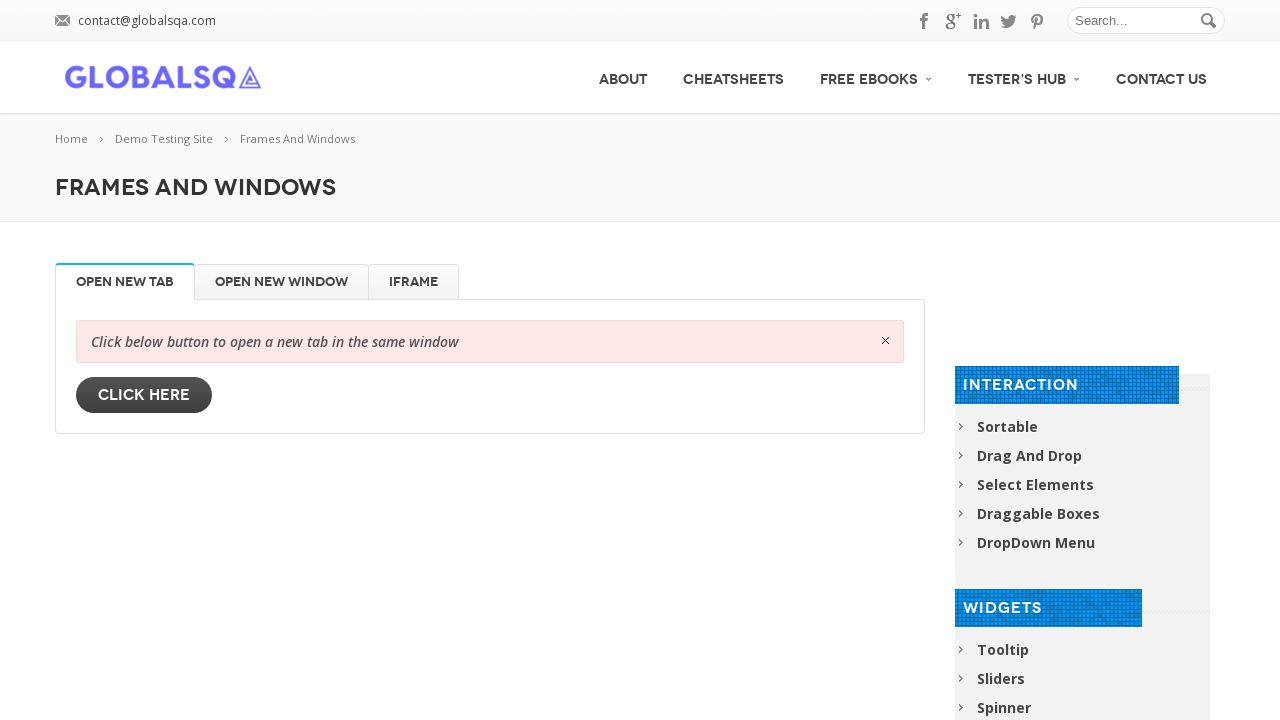